Navigates to the OrangeHRM demo login page and clicks on the "OrangeHRM, Inc" link (typically a footer link to the company website)

Starting URL: https://opensource-demo.orangehrmlive.com/web/index.php/auth/login

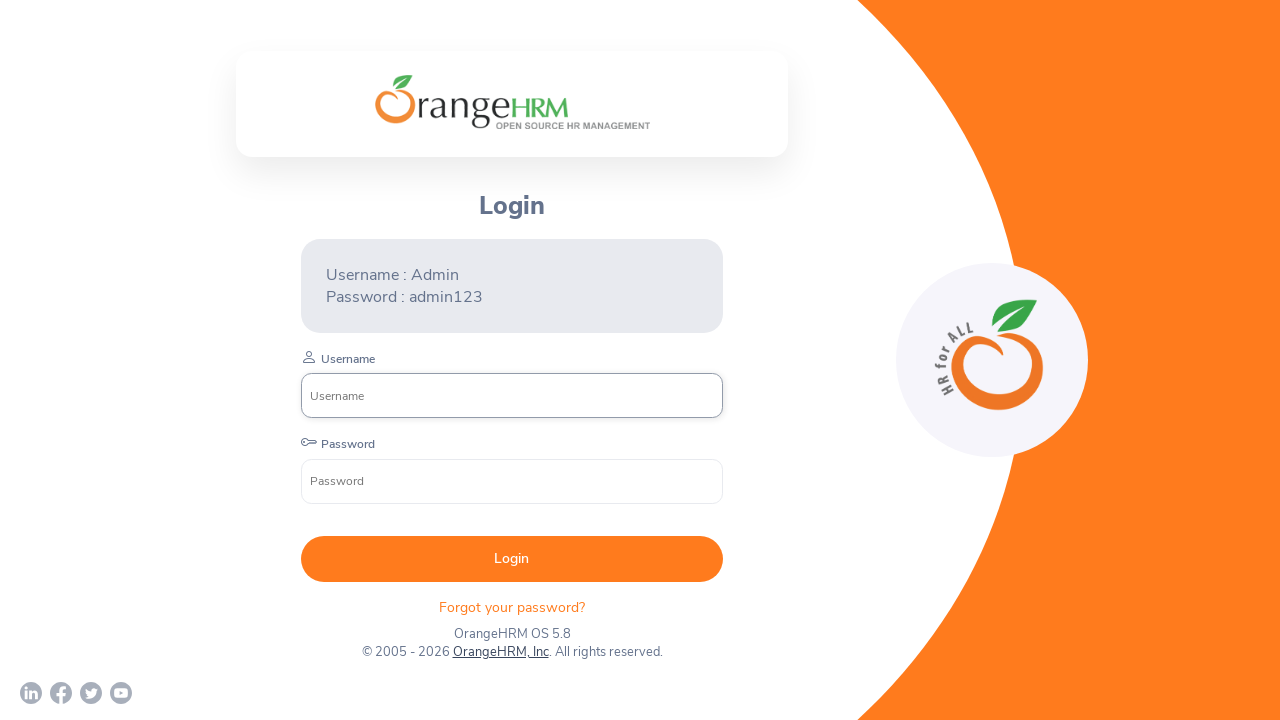

Navigated to OrangeHRM demo login page
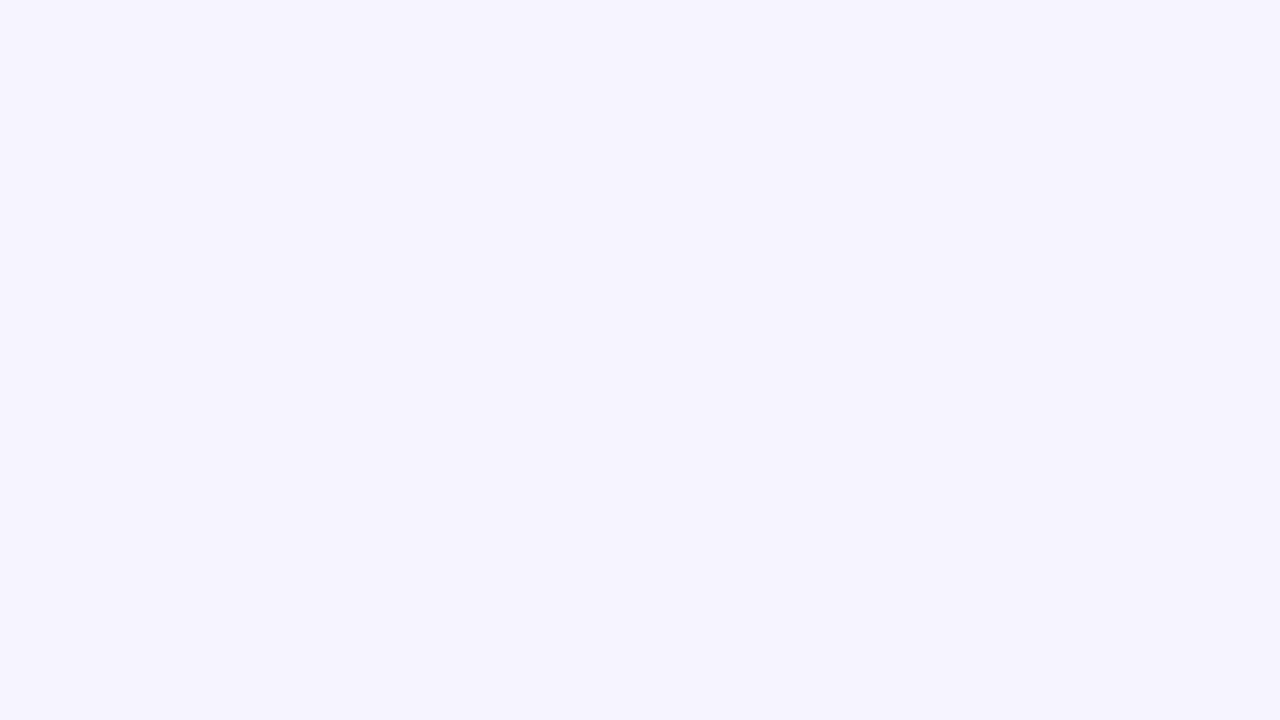

Clicked on the 'OrangeHRM, Inc' footer link at (497, 624) on xpath=//a[text()= 'OrangeHRM, Inc']
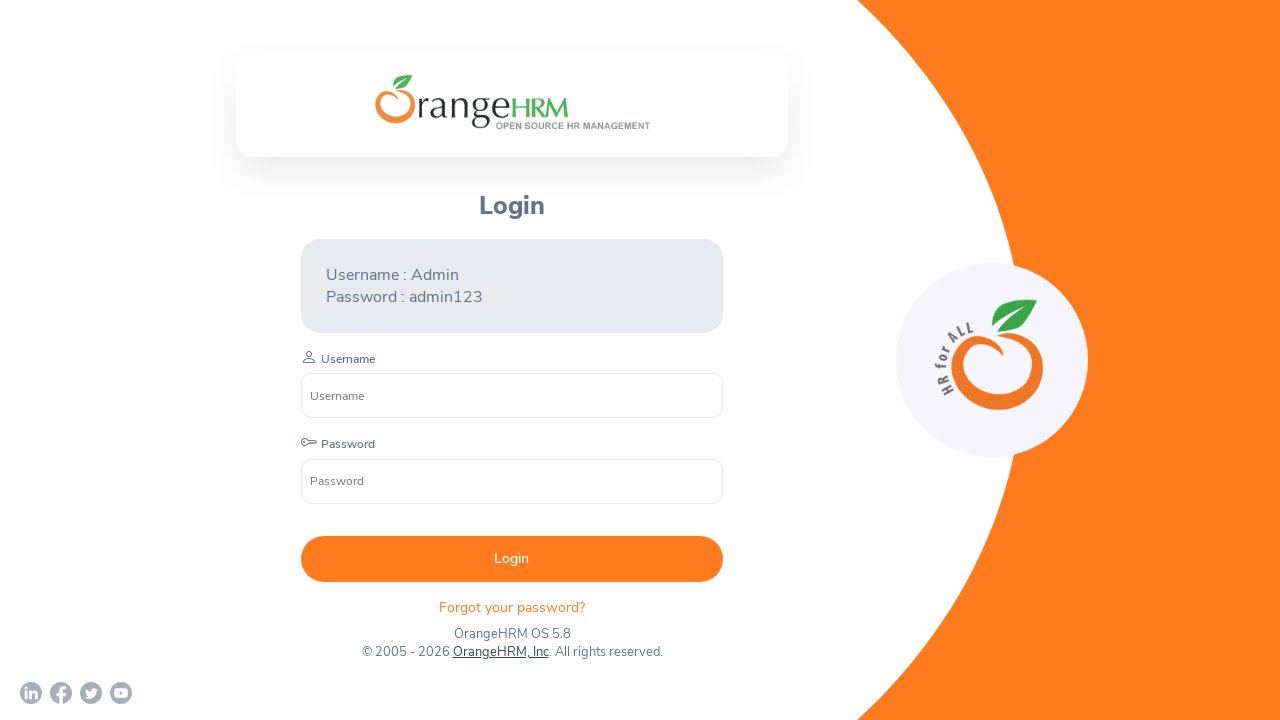

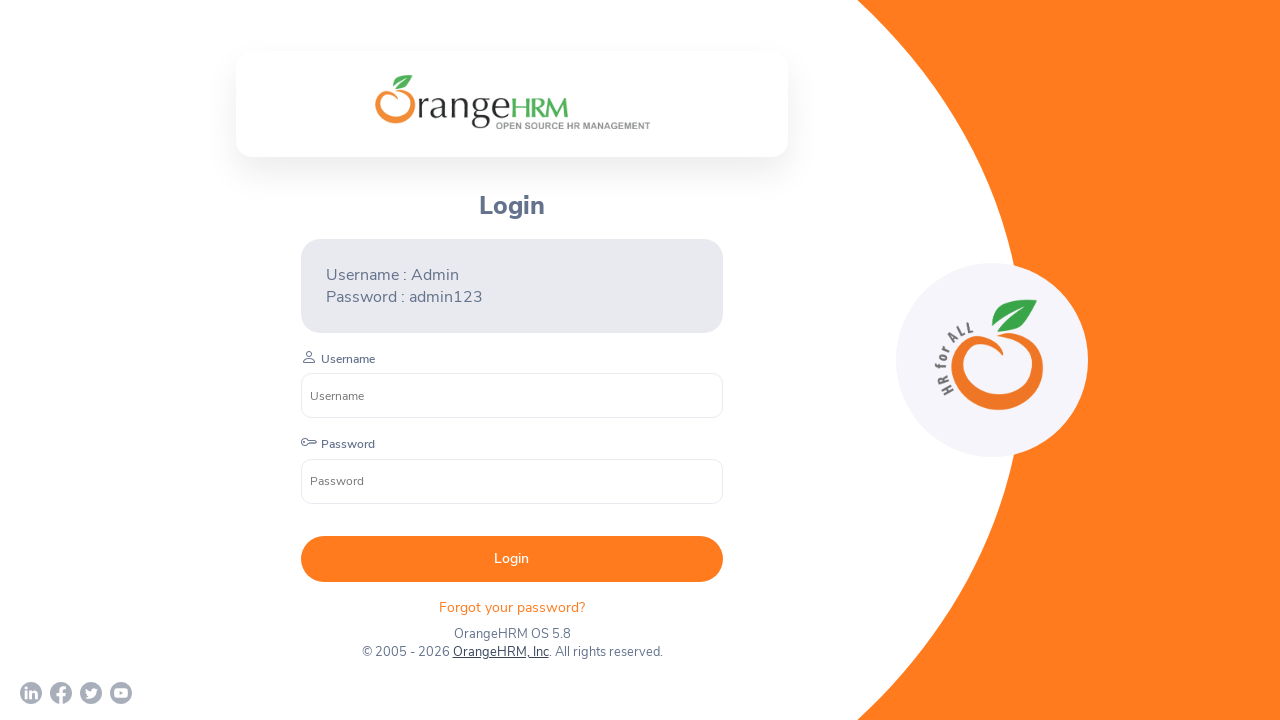